Verifies product count using chained XPath selectors to find child div elements

Starting URL: https://rahulshettyacademy.com/seleniumPractise/#/

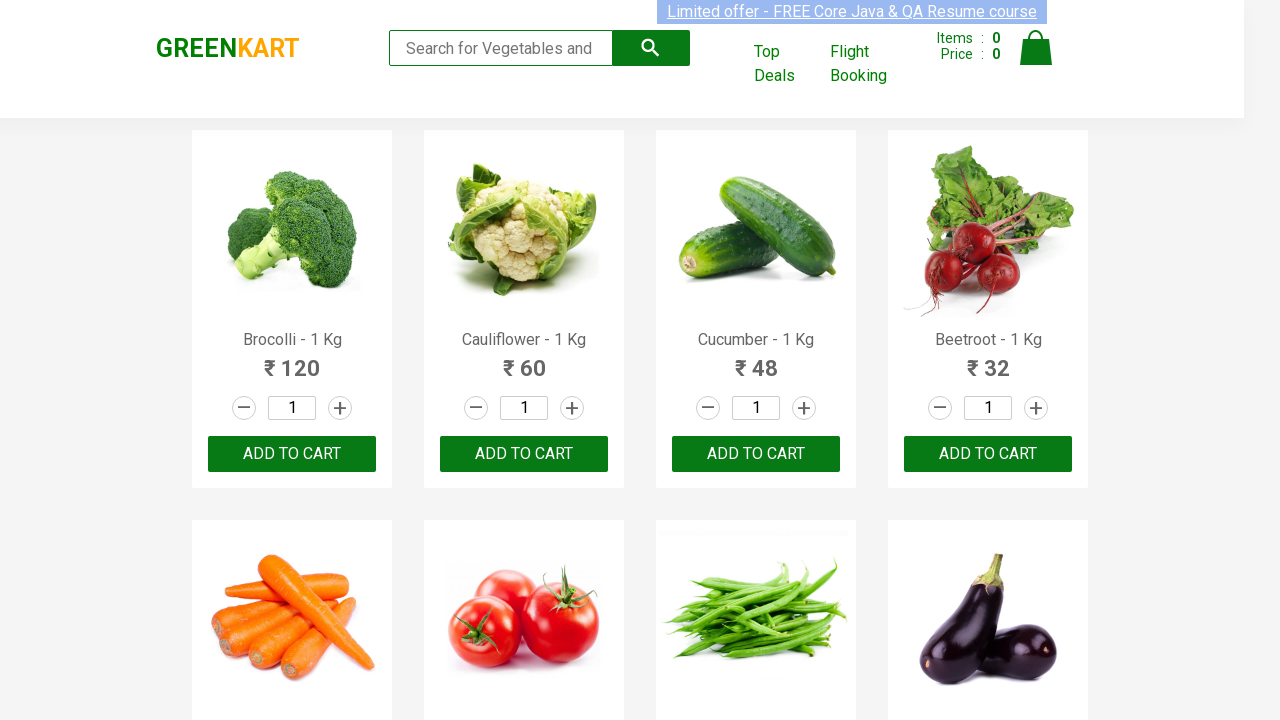

Navigated to Rahul Shetty Academy Selenium Practice page
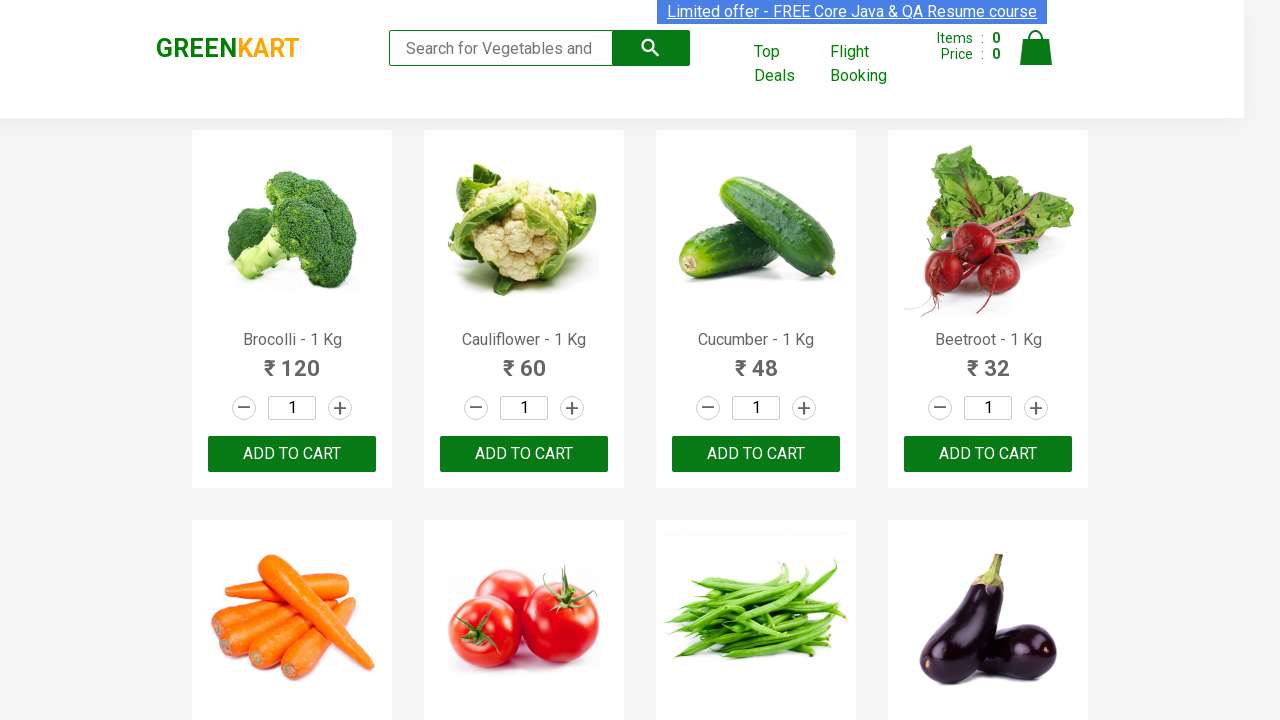

Located products container using chained XPath selector
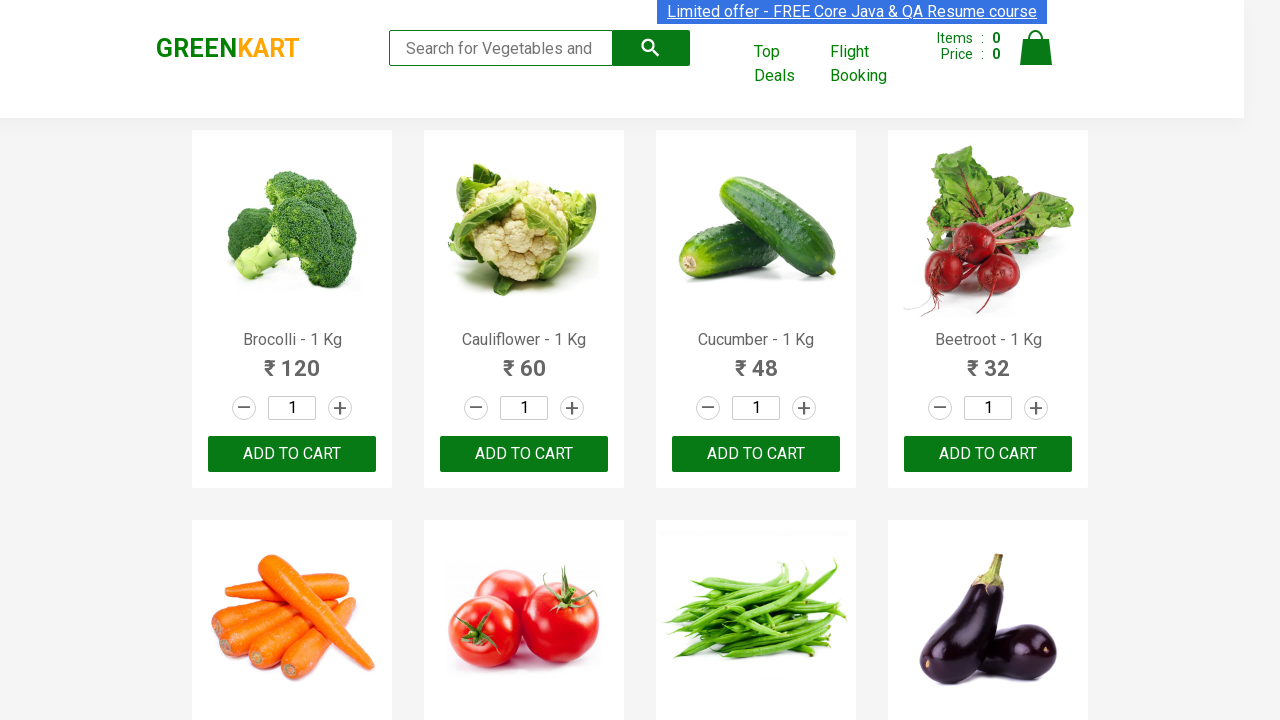

Located child product divs within products container
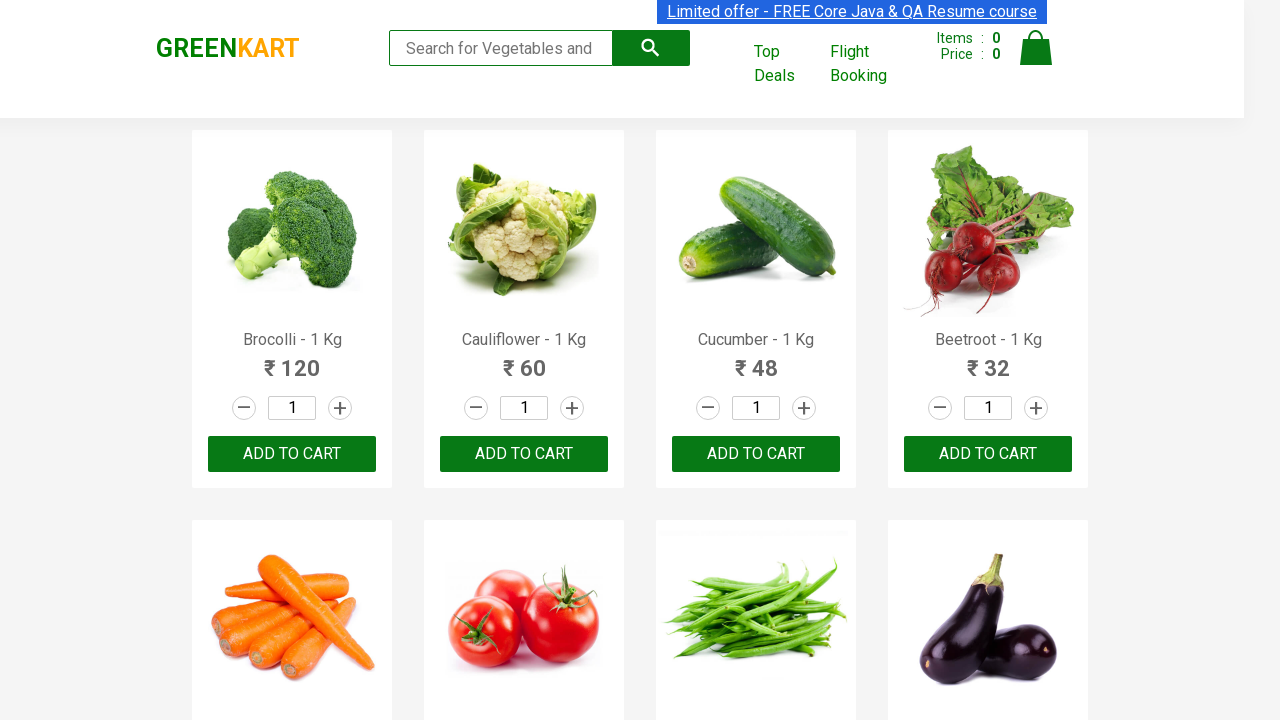

Verified product count equals 30 using chained XPath selectors
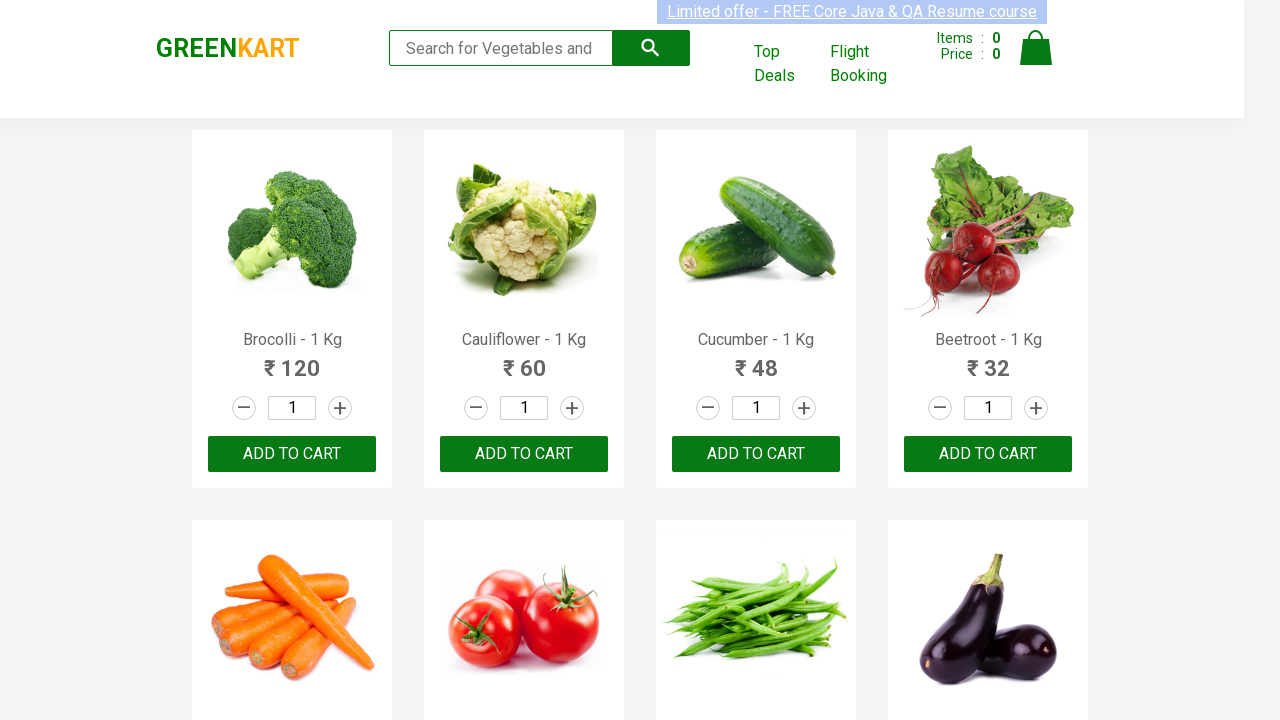

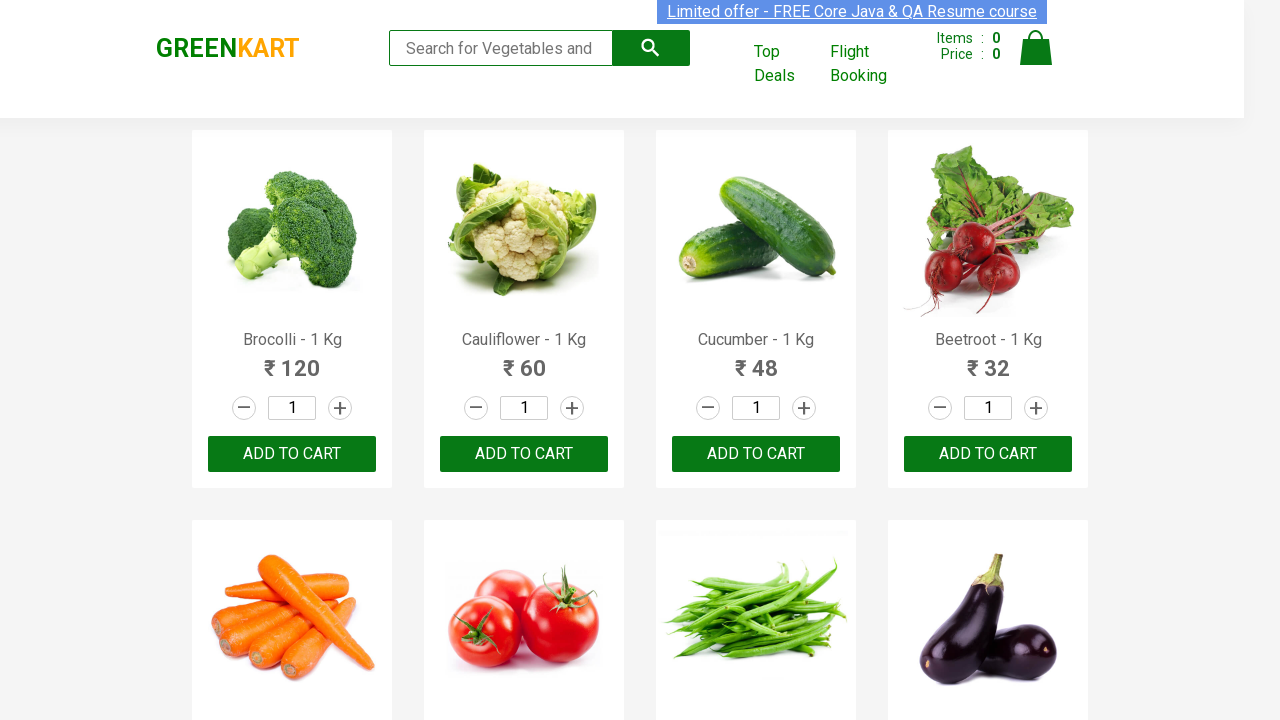